Tests the text box form on DemoQA by navigating to the Elements section, filling out user information fields, and verifying the output displays correctly

Starting URL: https://demoqa.com

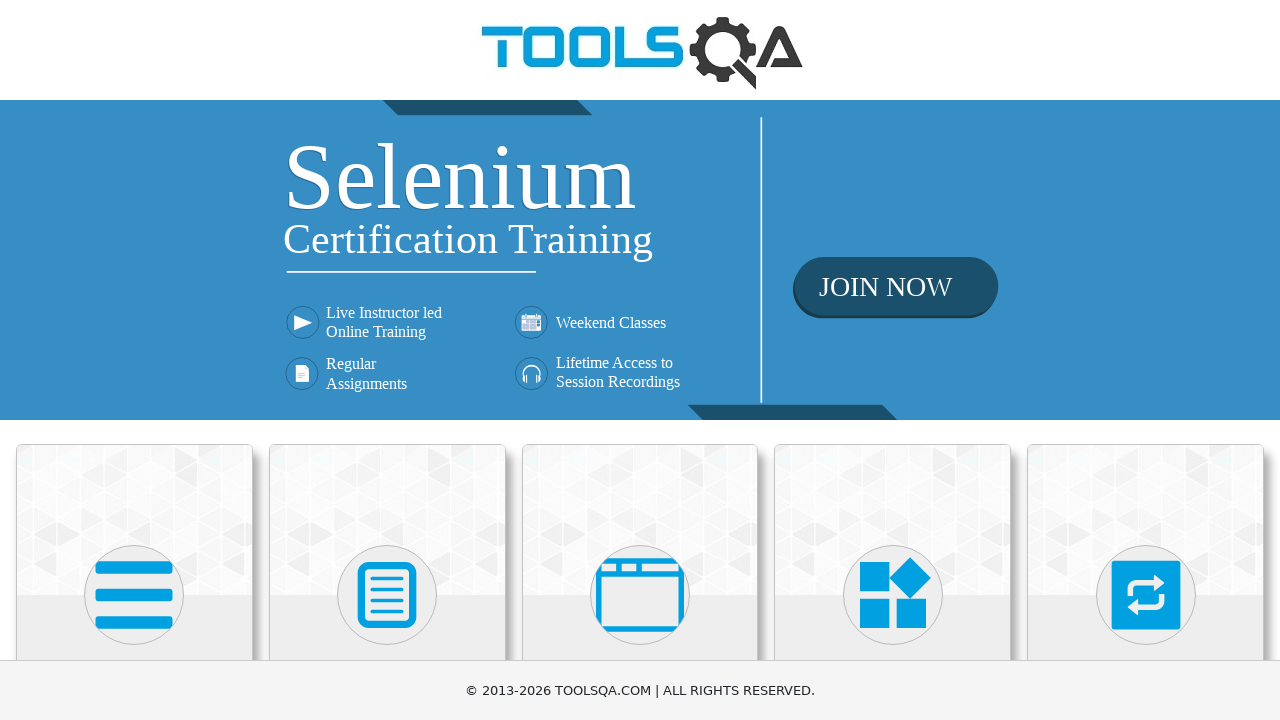

Clicked on Elements section at (134, 360) on xpath=//h5[text()='Elements']
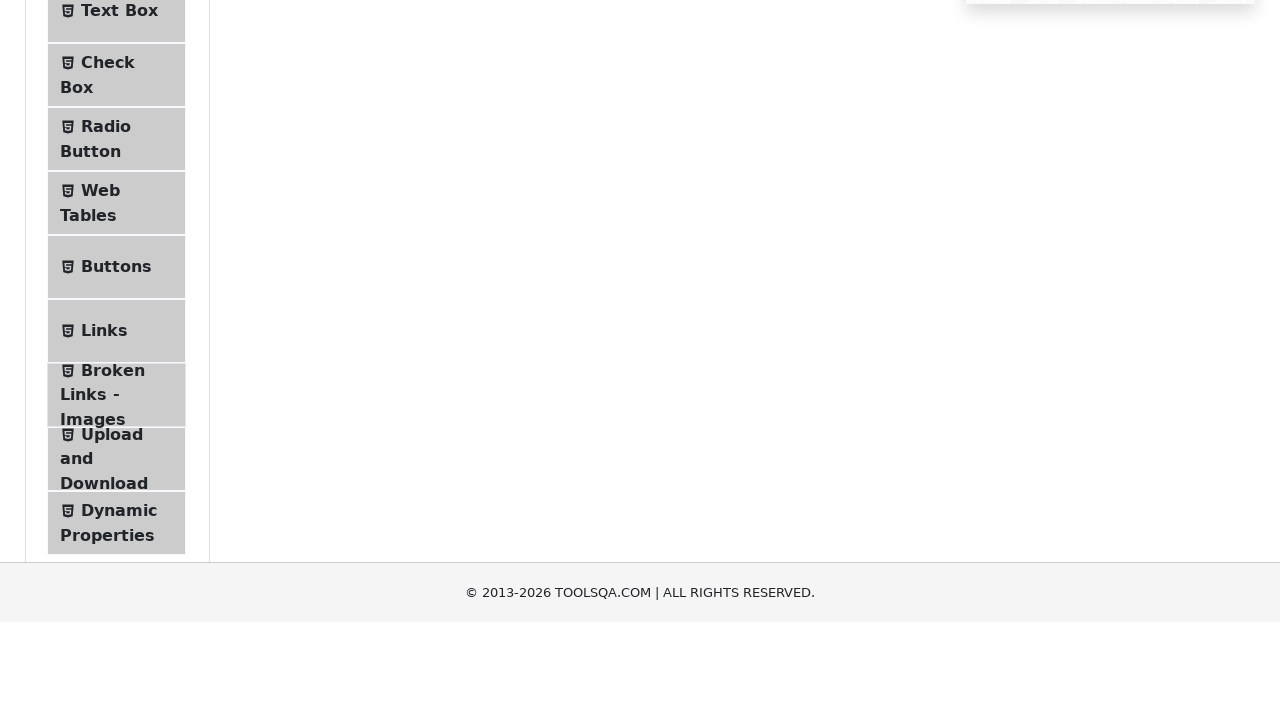

Clicked on Text Box section at (119, 261) on xpath=//span[text()='Text Box']
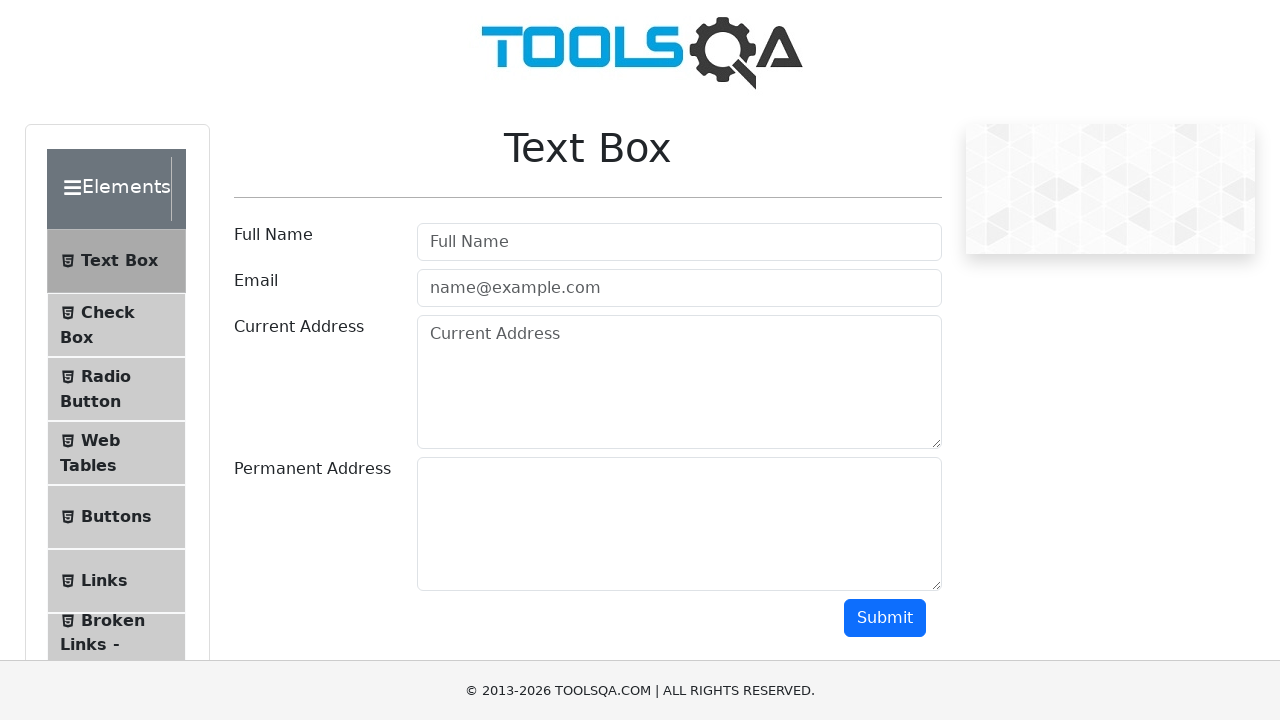

Filled in user name field with 'Nick' on #userName
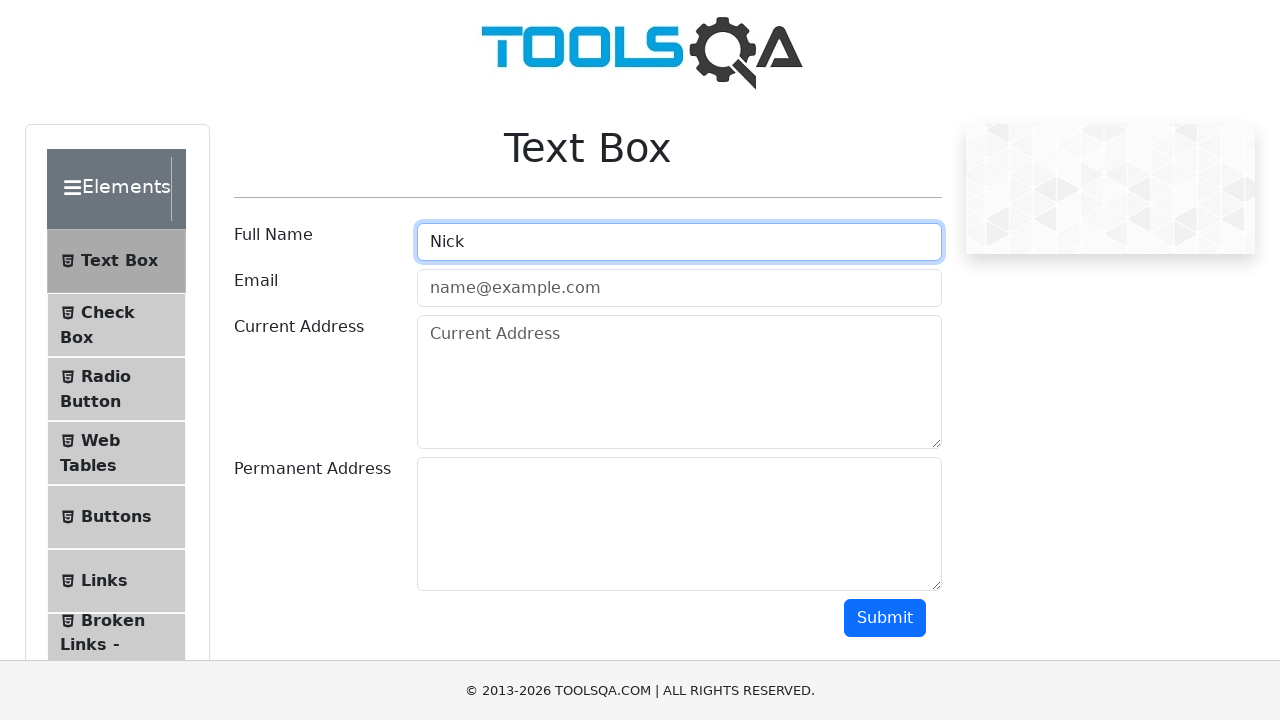

Filled in user email field with 'nick@gmail.com' on #userEmail
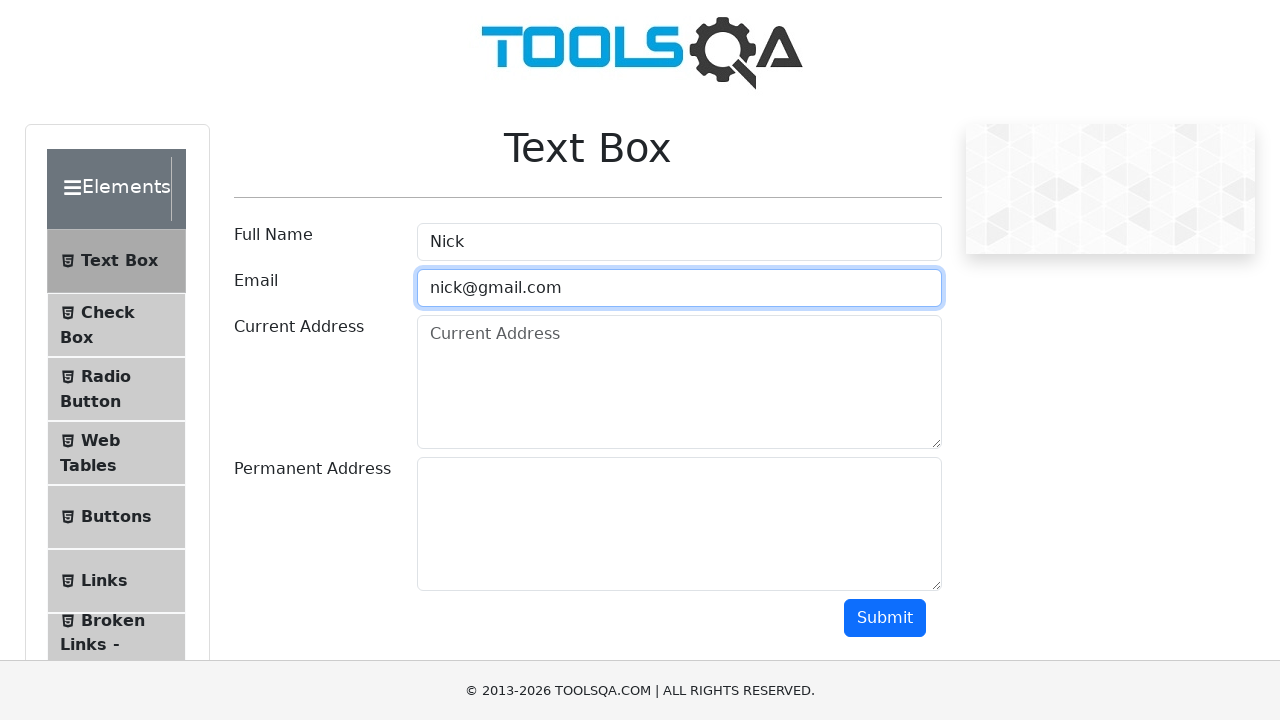

Filled in current address field with '325 Main St' on #currentAddress
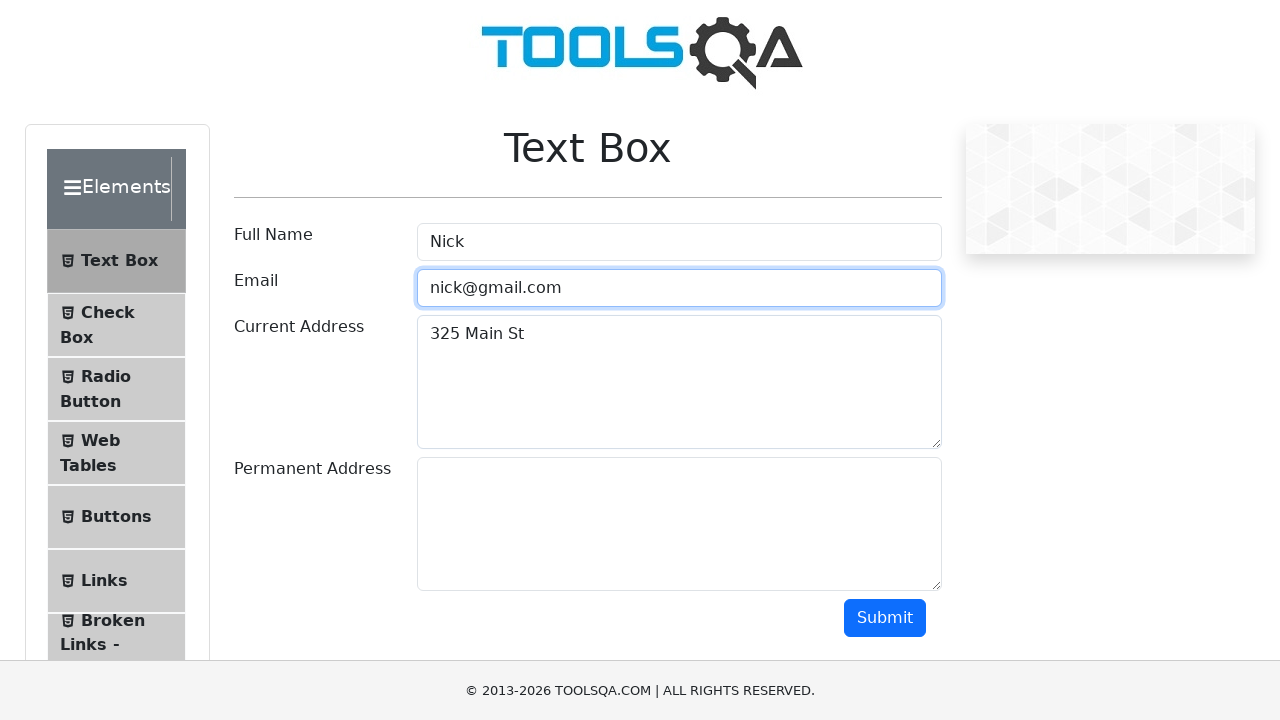

Filled in permanent address field with '576 Main St' on #permanentAddress
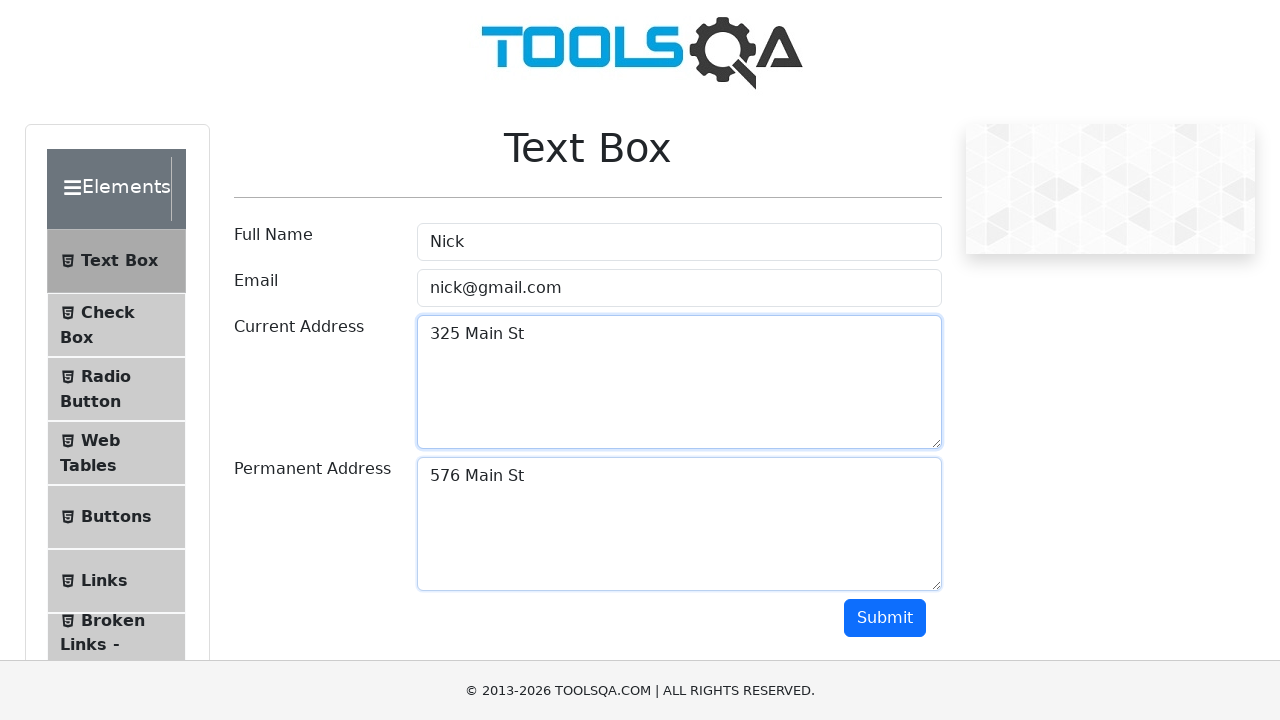

Clicked submit button to submit the form at (885, 618) on #submit
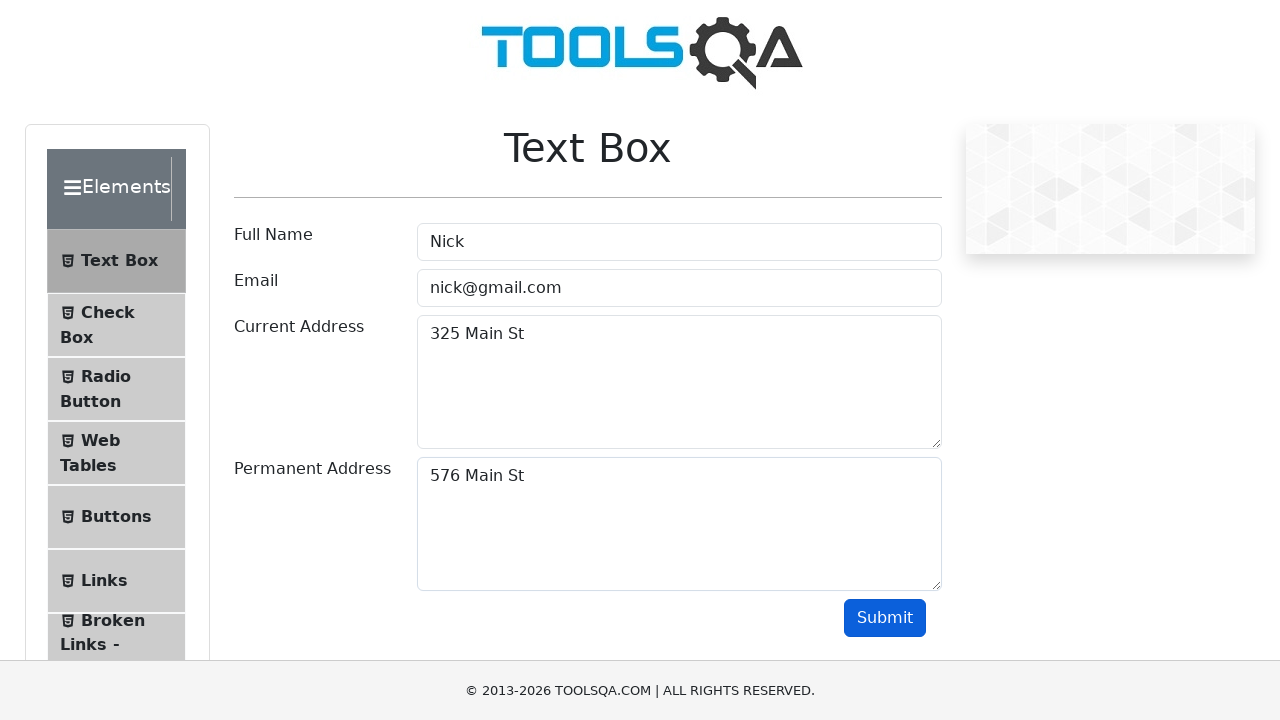

Output section loaded and name field is visible
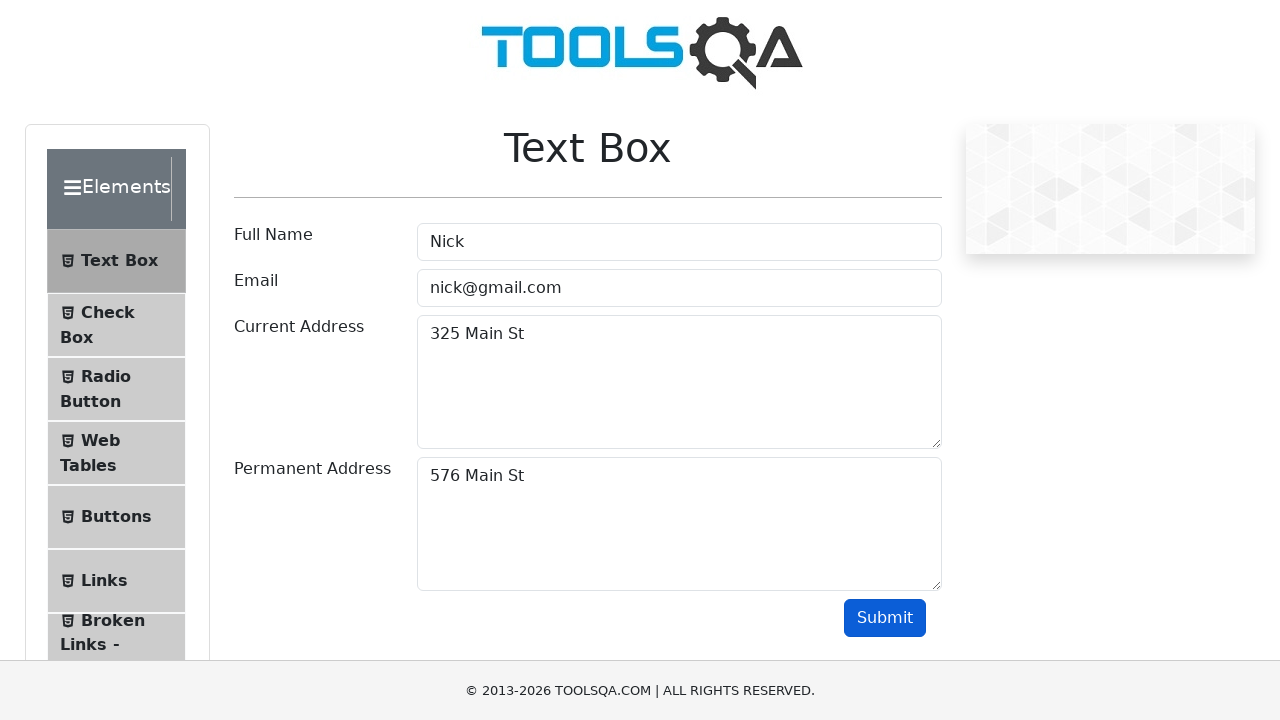

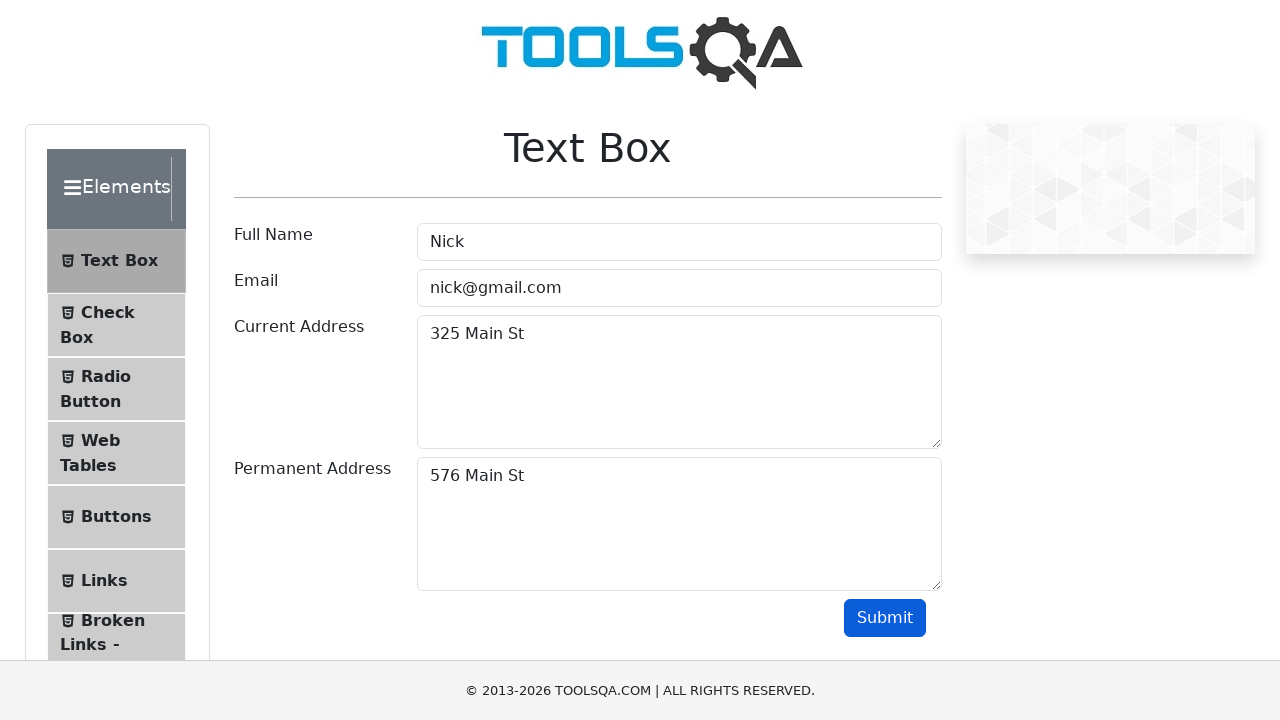